Tests an e-commerce checkout flow by adding multiple vegetables (Cucumber, Beetroot, Onion, Beans, Mango) to the cart, applying a promo code, and placing an order.

Starting URL: https://rahulshettyacademy.com/seleniumPractise

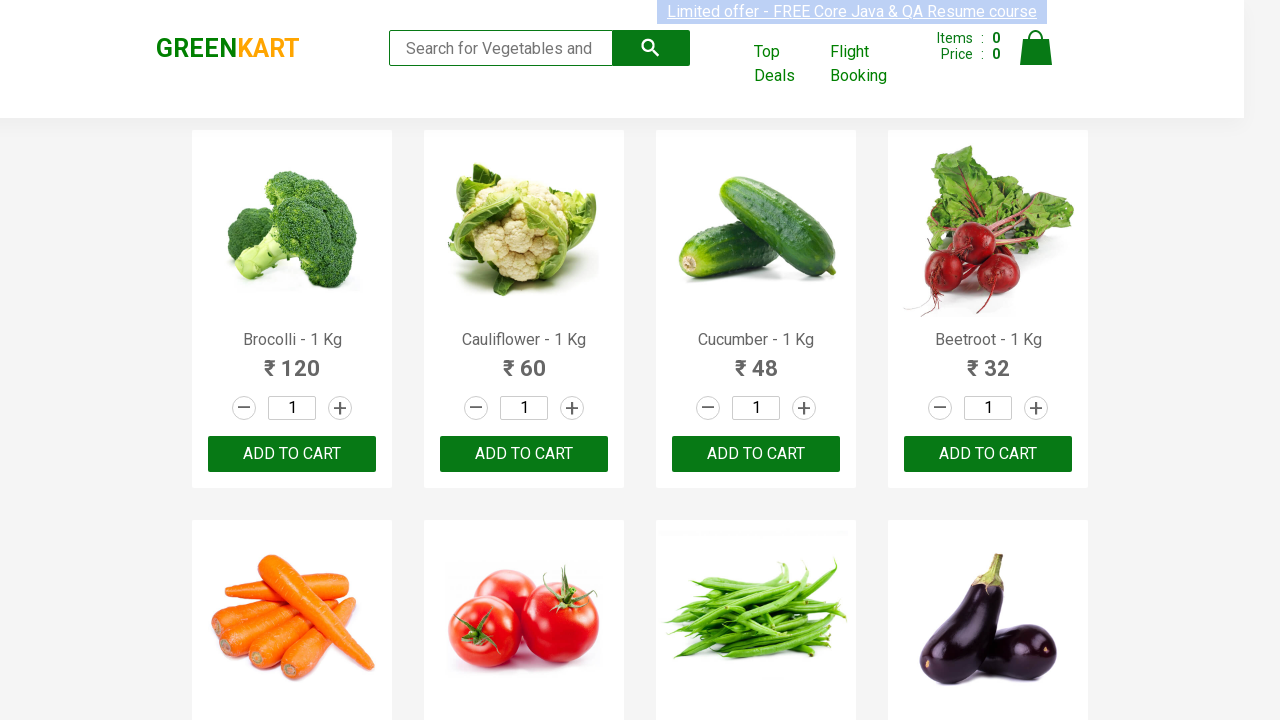

Waited for product list to load
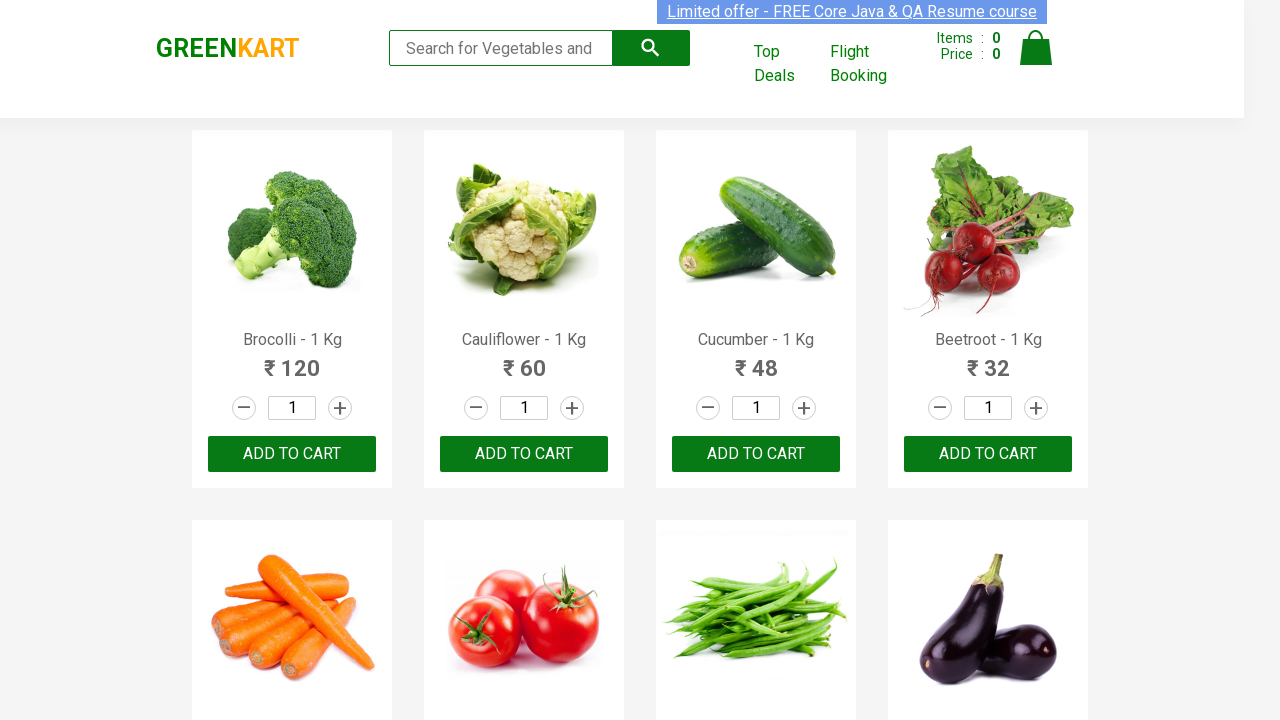

Retrieved all product elements from the page
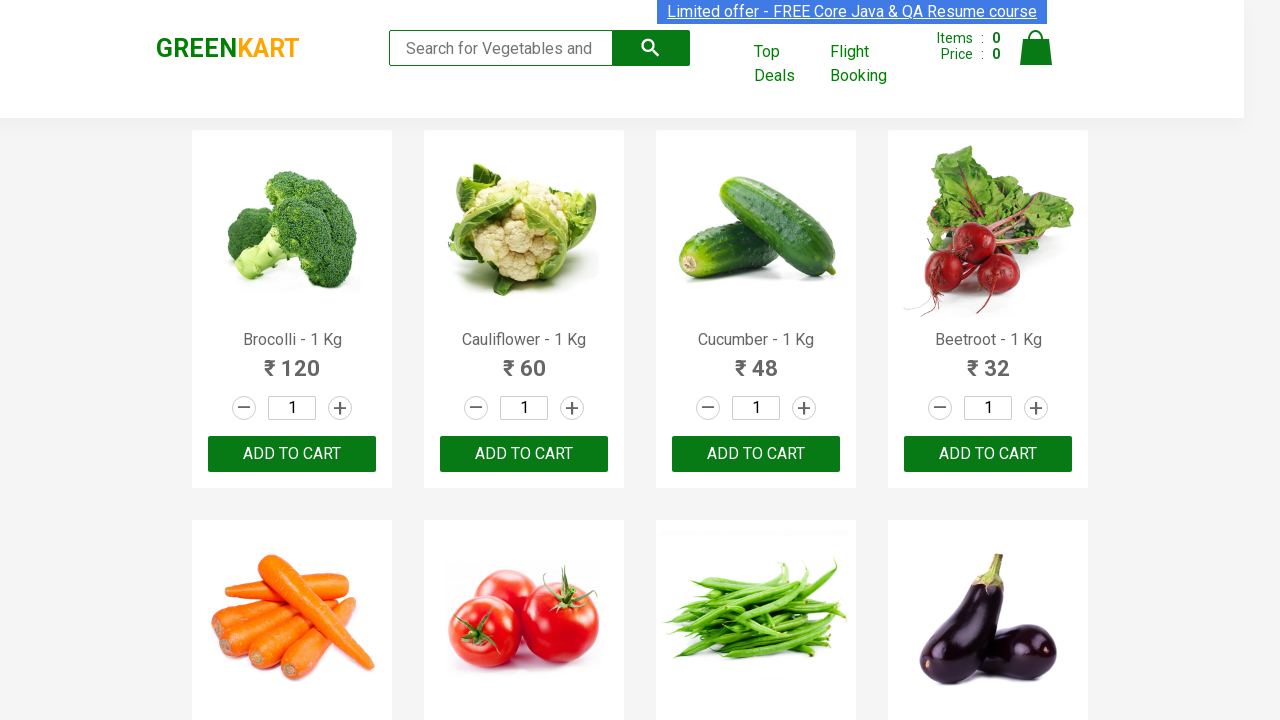

Added Cucumber to cart at (756, 454) on xpath=//div[@class='product-action']/button >> nth=2
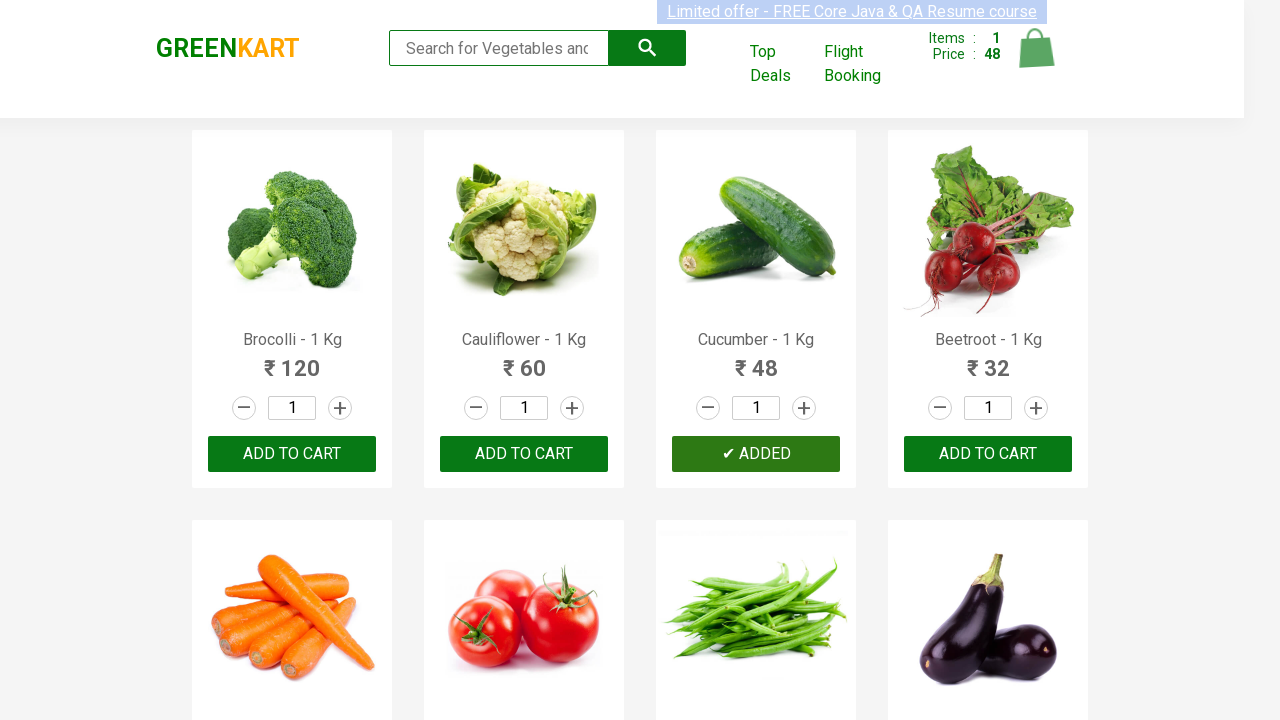

Added Beetroot to cart at (988, 454) on xpath=//div[@class='product-action']/button >> nth=3
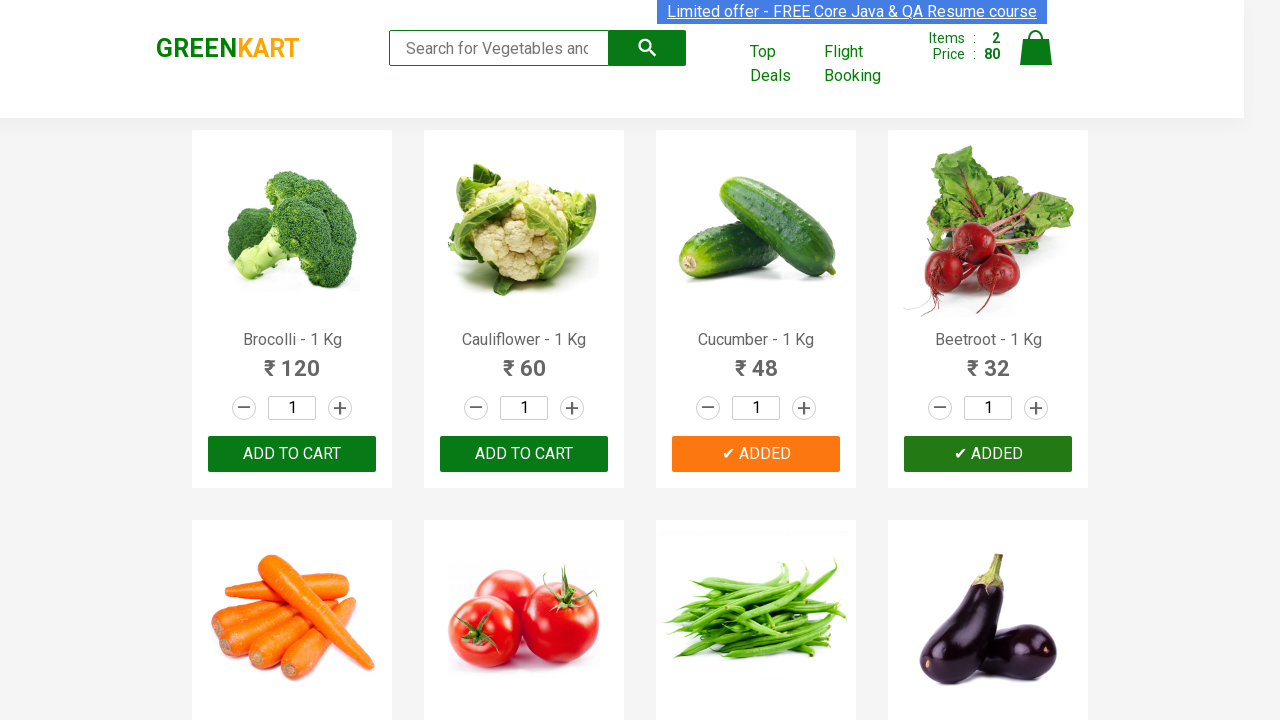

Added Beans to cart at (756, 360) on xpath=//div[@class='product-action']/button >> nth=6
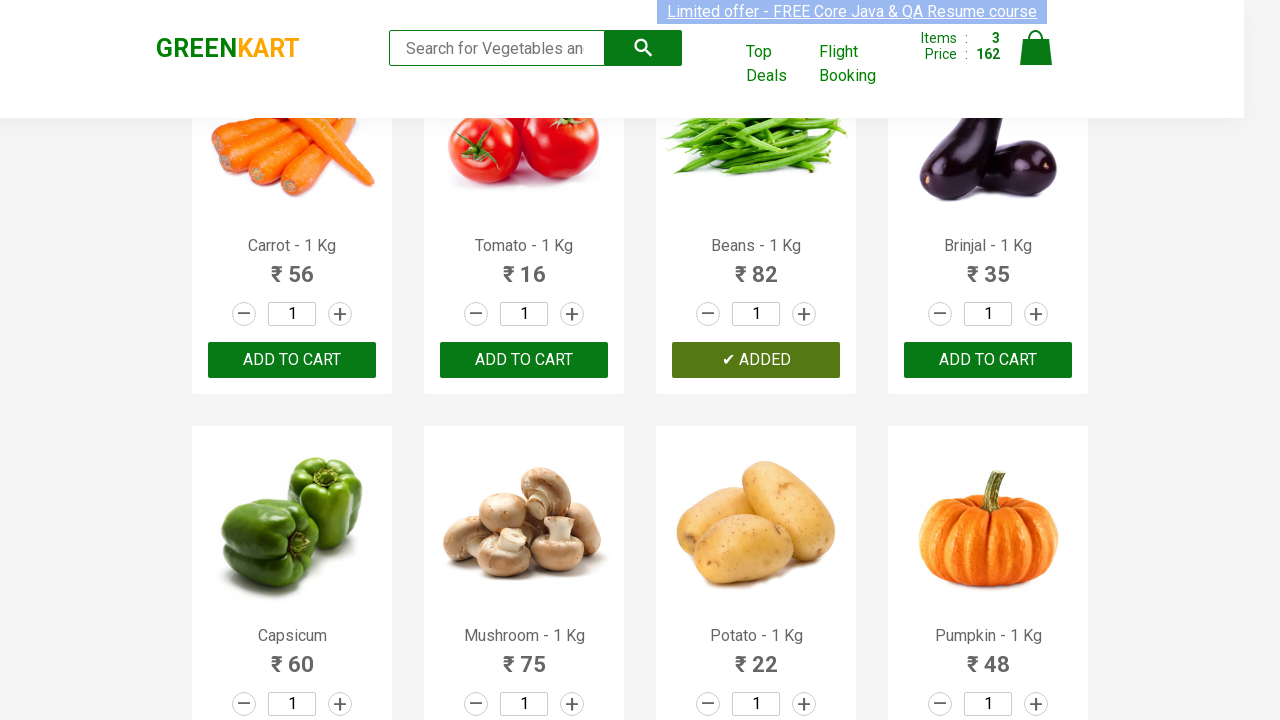

Added Onion to cart at (524, 360) on xpath=//div[@class='product-action']/button >> nth=13
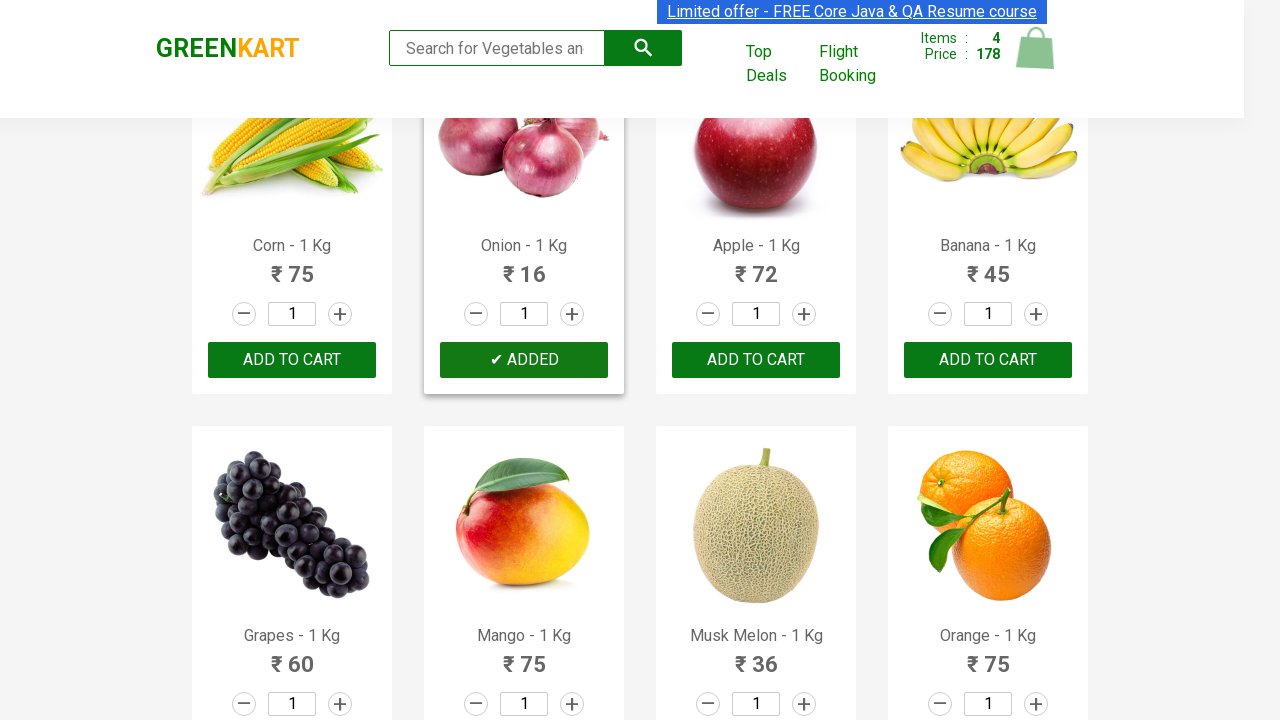

Added Mango to cart at (524, 360) on xpath=//div[@class='product-action']/button >> nth=17
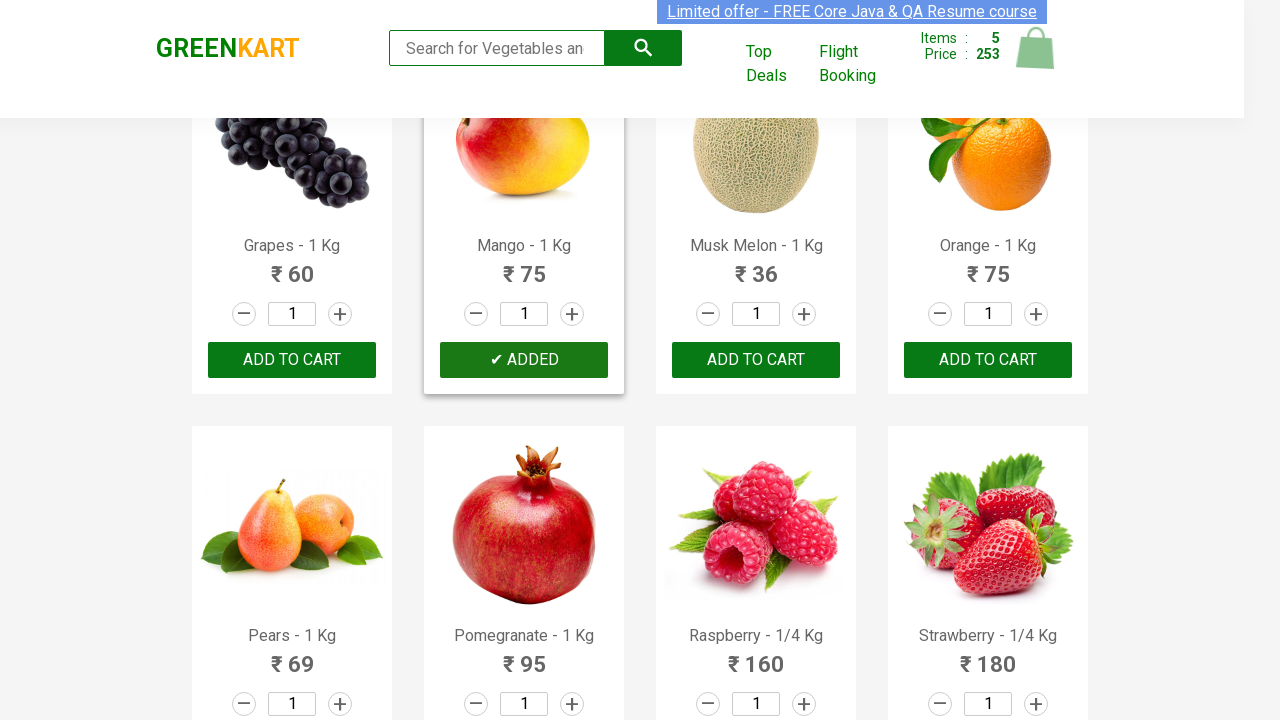

Clicked cart icon to view cart at (1036, 59) on .cart-icon
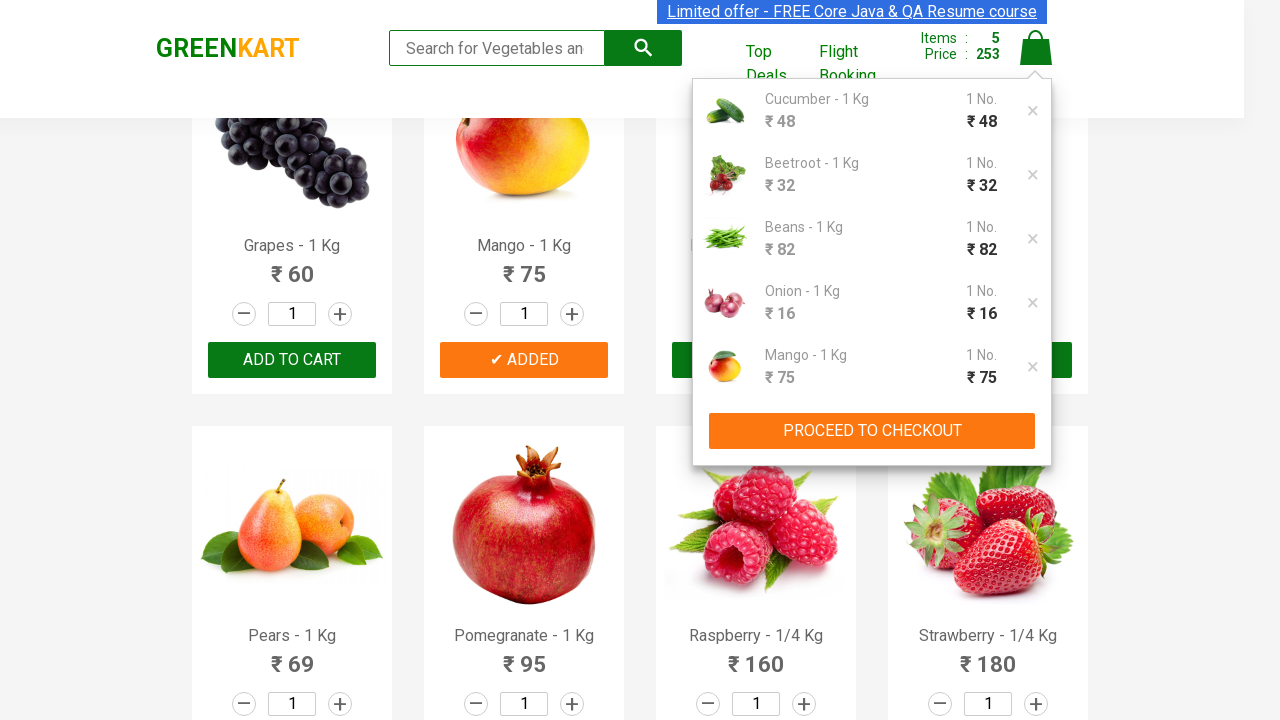

Clicked PROCEED TO CHECKOUT button at (872, 431) on xpath=//div[@class='cart-preview active']/div[@class='action-block']/button
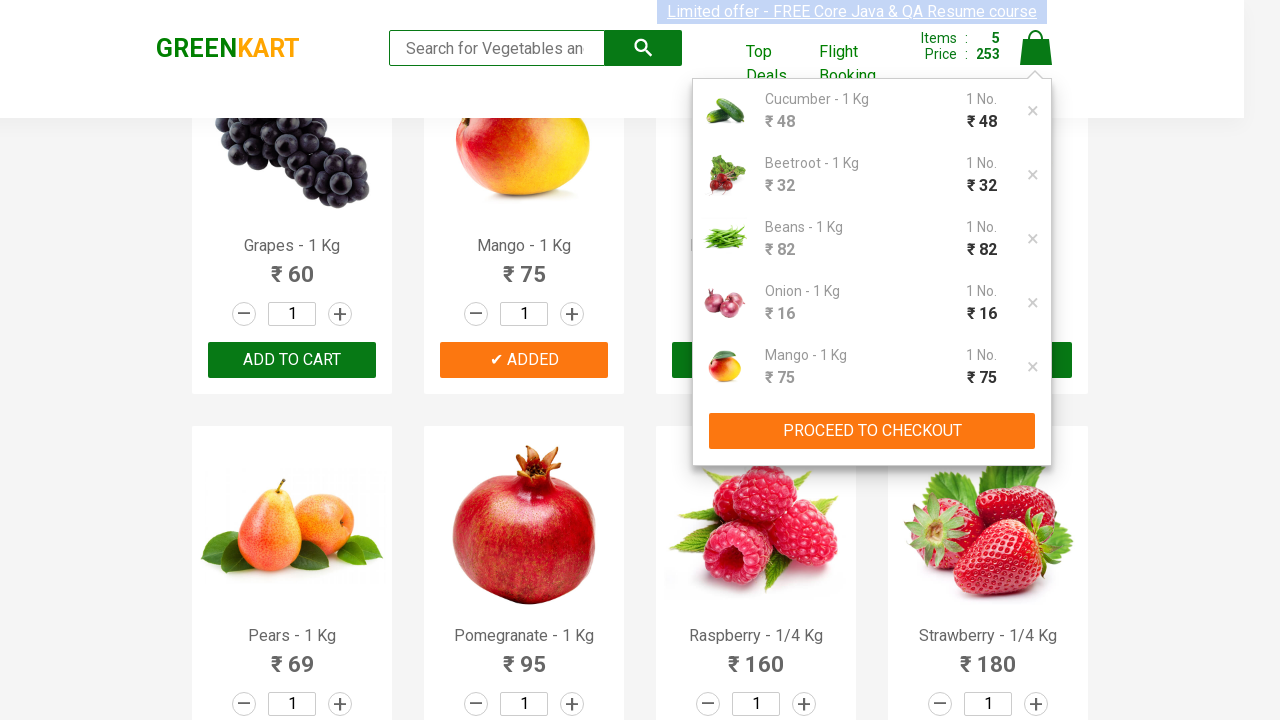

Entered promo code 'rahulshettyacademy' on .promoCode
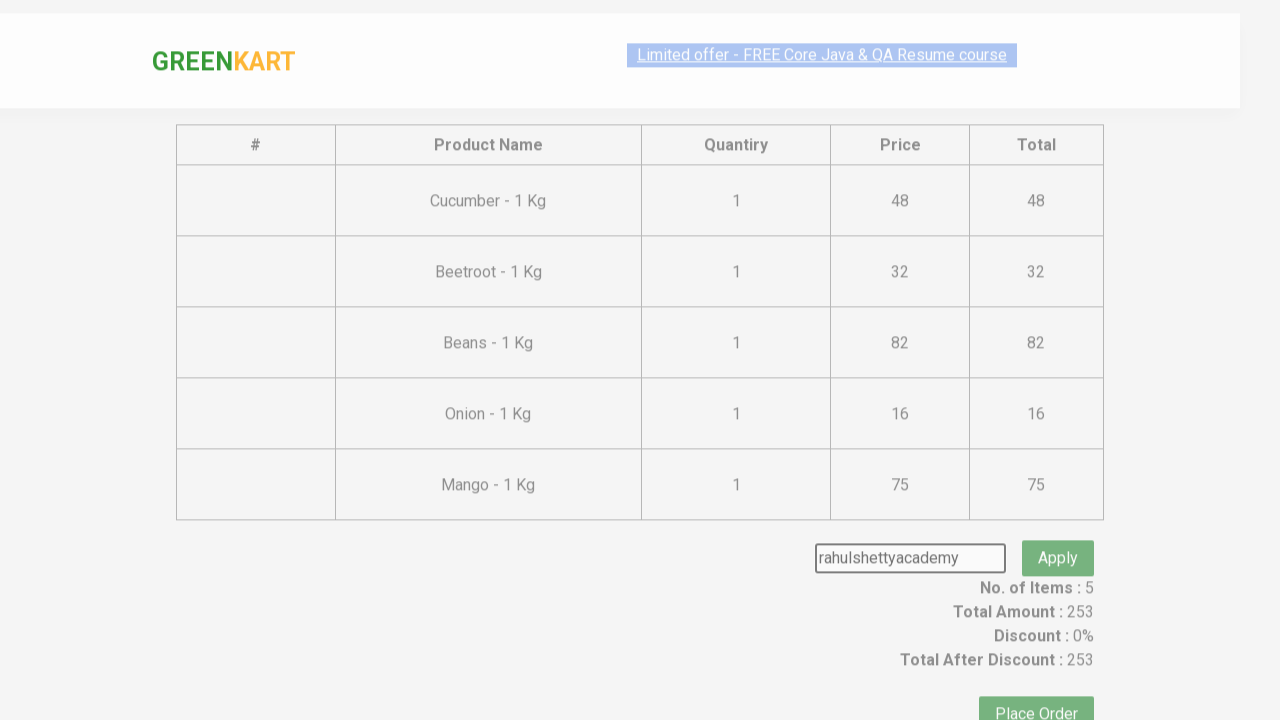

Clicked Apply button for promo code at (1058, 530) on .promoBtn
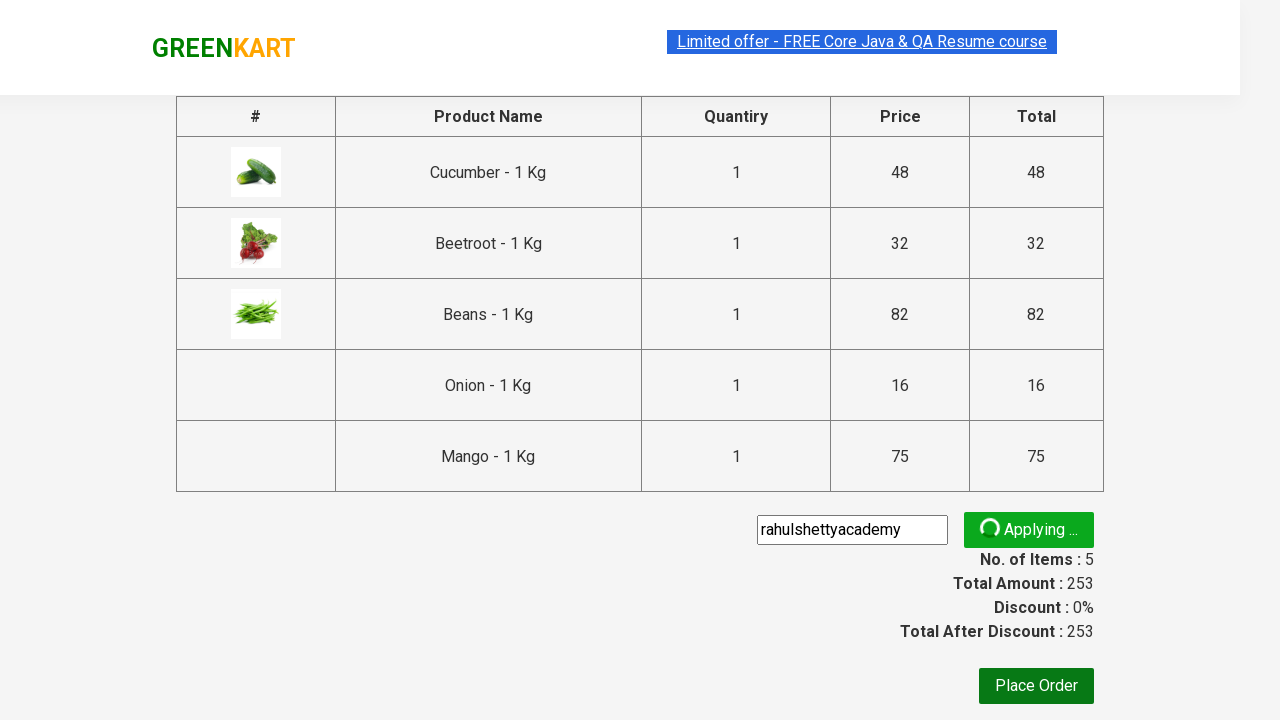

Promo code was applied successfully
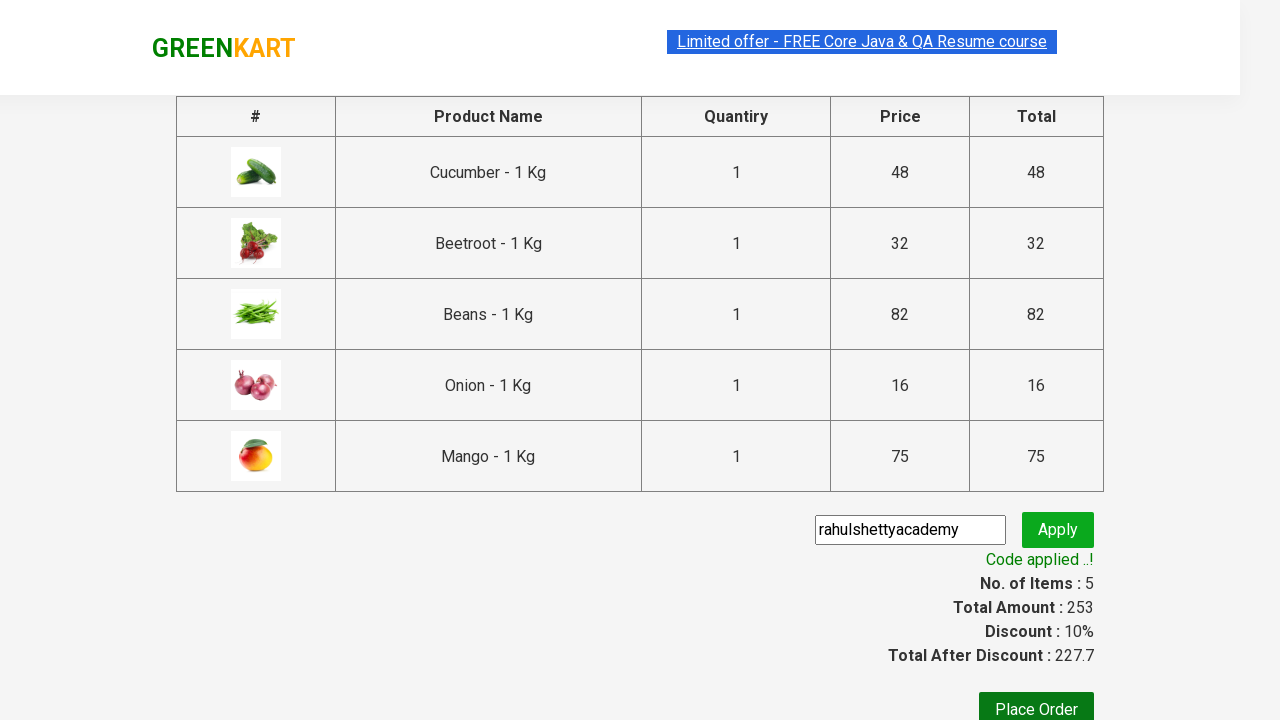

Clicked Place Order button to complete checkout at (1036, 702) on xpath=//button[text()='Place Order']
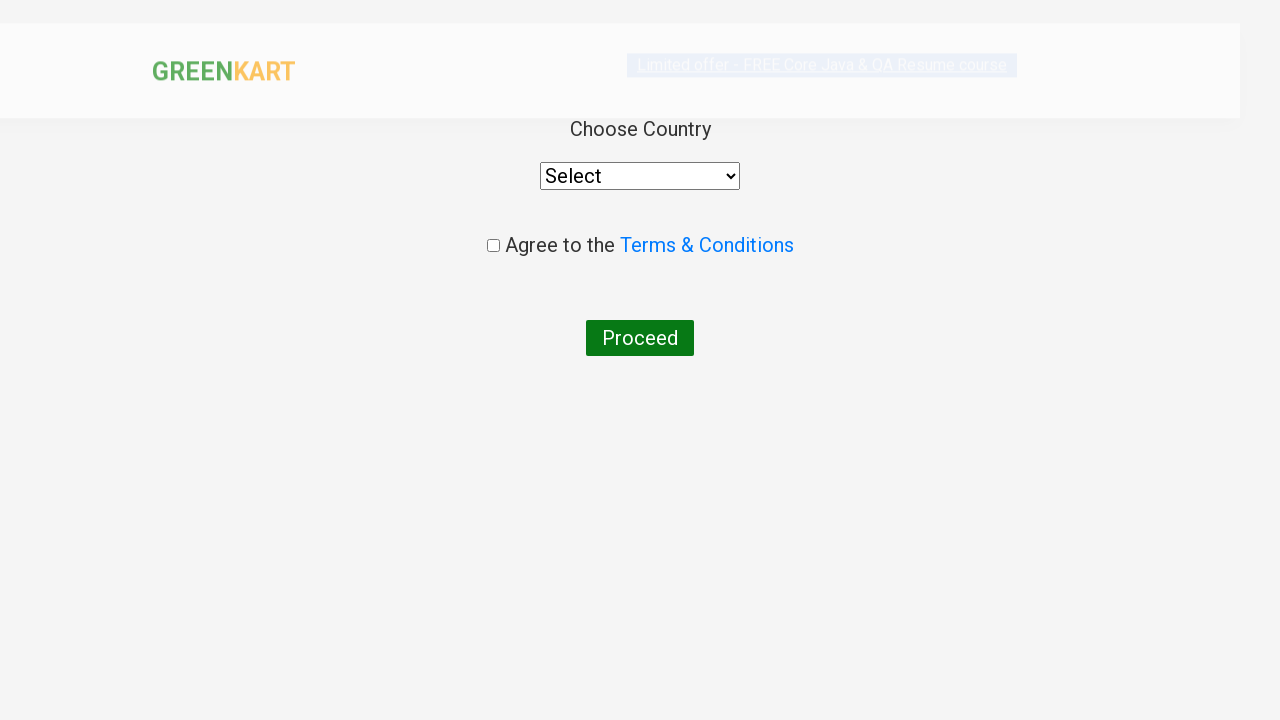

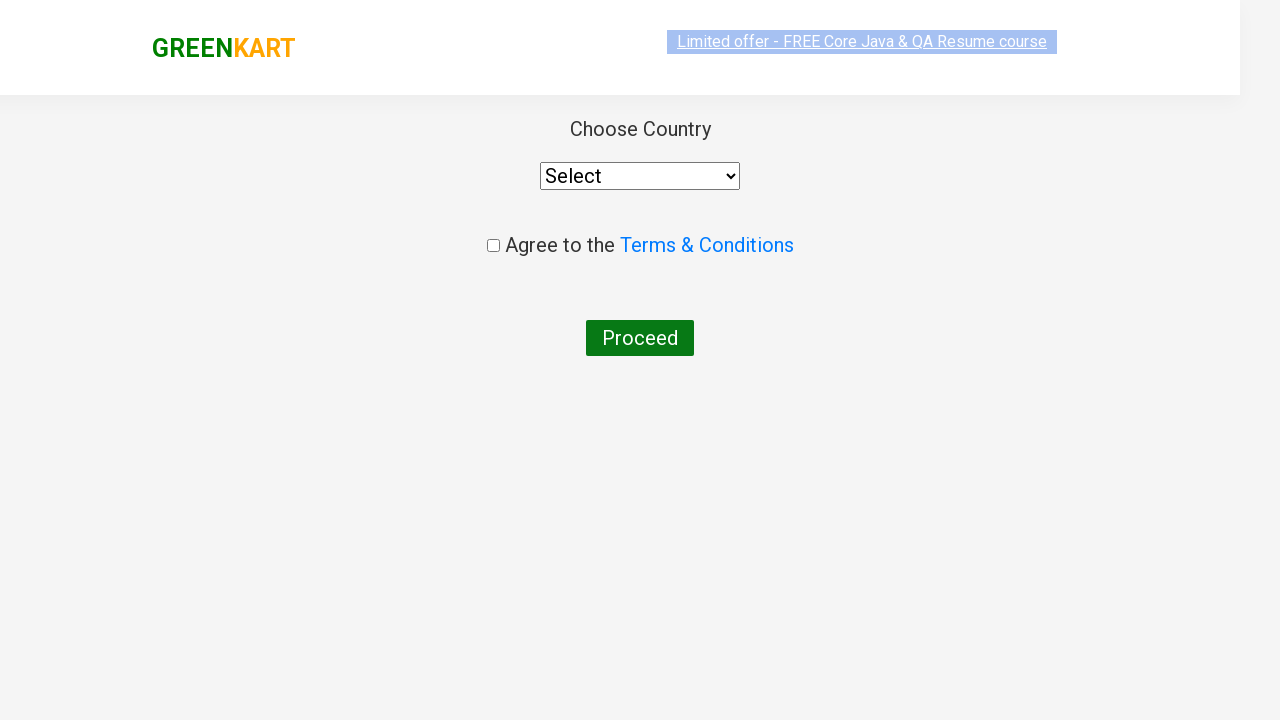